Tests double-click functionality on a jQuery documentation page by double-clicking an element within an iframe, which changes its color from blue to yellow

Starting URL: http://api.jquery.com/dblclick/

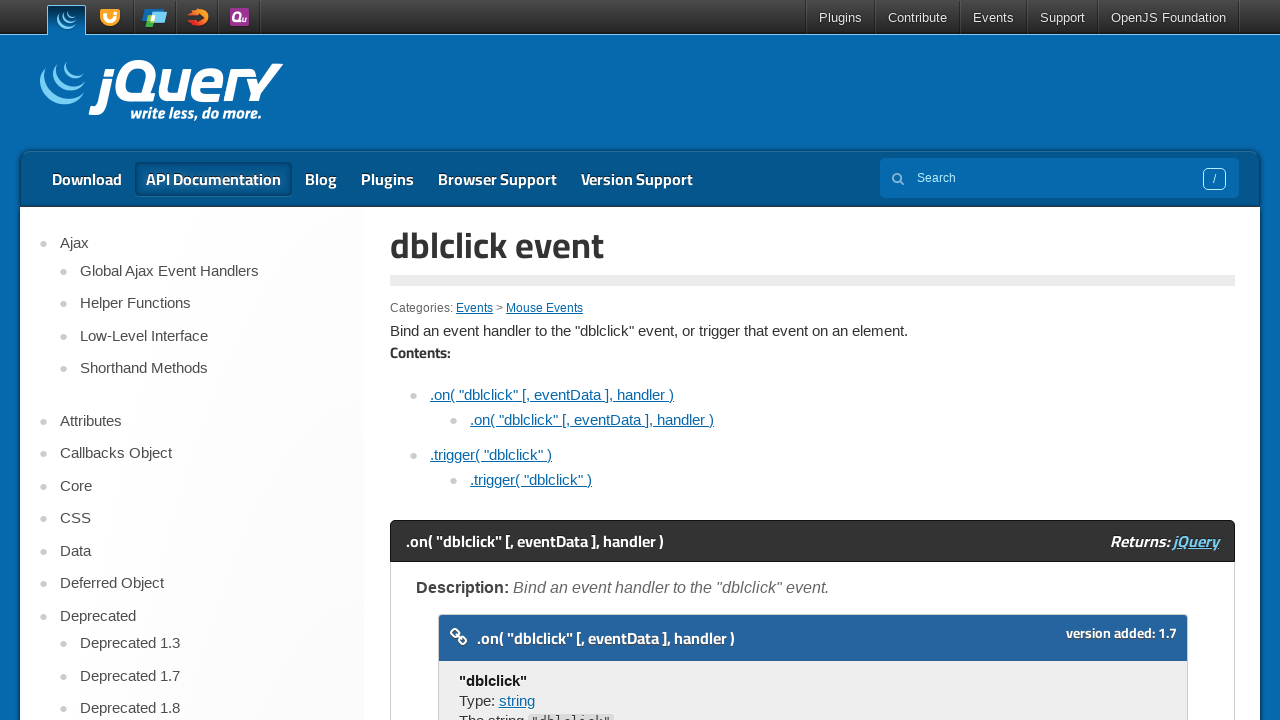

Located the first iframe on the jQuery dblclick documentation page
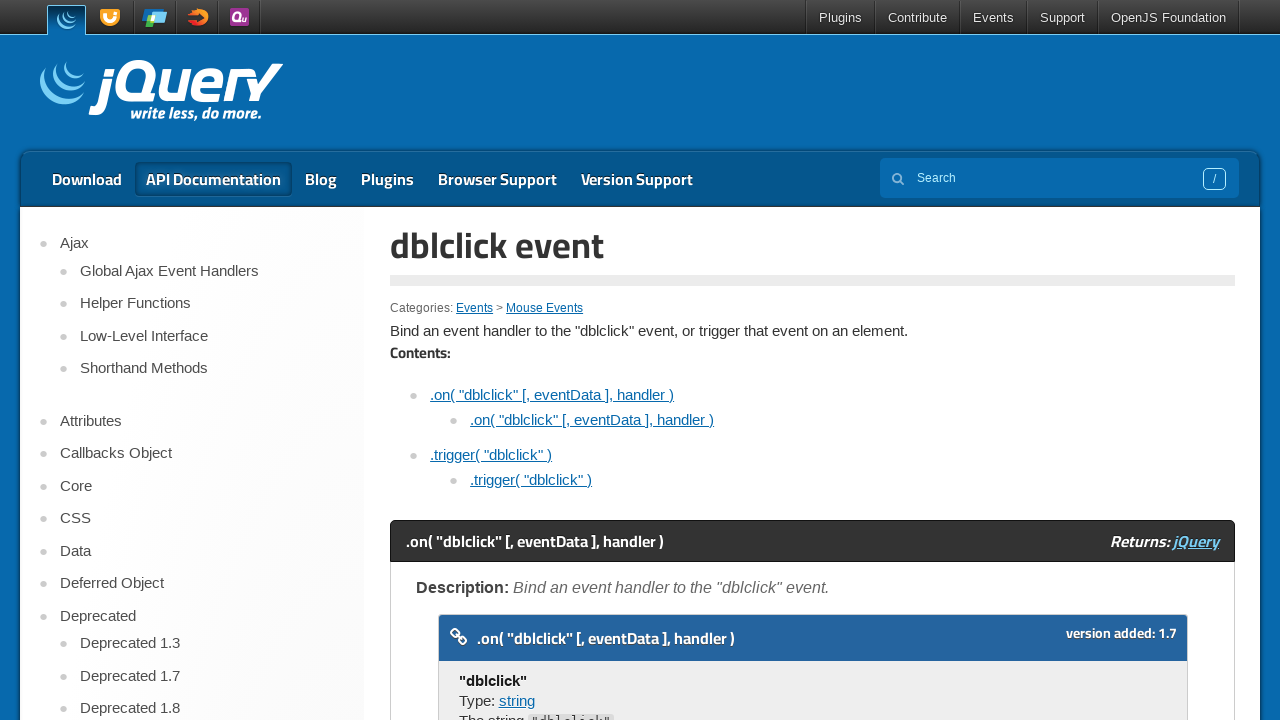

Got the owner page of the iframe
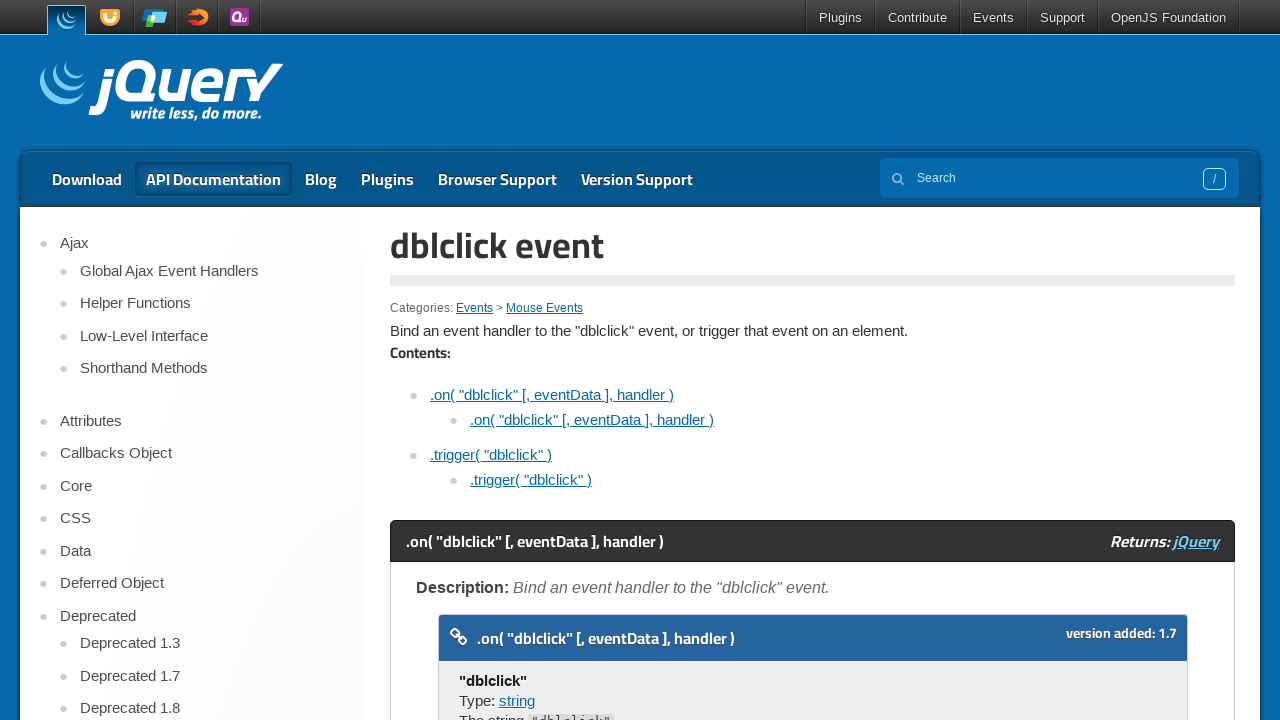

Located the target div element within the iframe
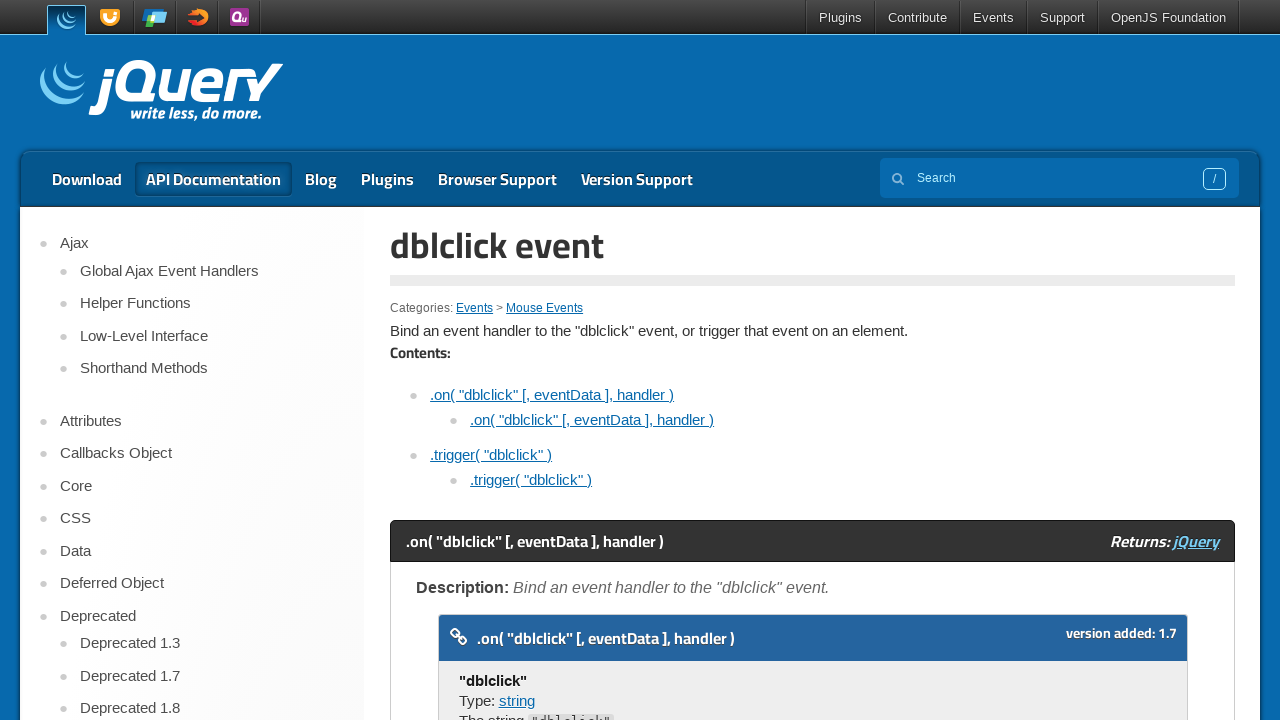

Scrolled the target element into view
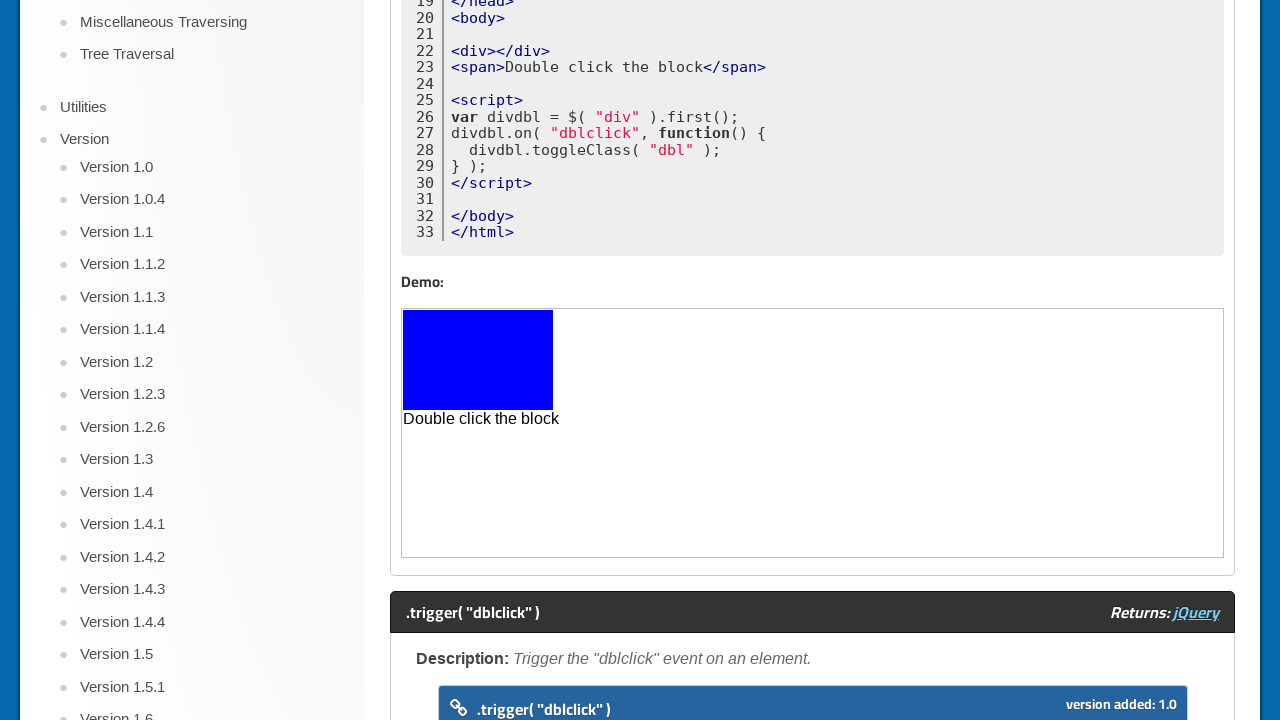

Double-clicked the target element, changing its color from blue to yellow at (478, 360) on iframe >> nth=0 >> internal:control=enter-frame >> css=html>body>div
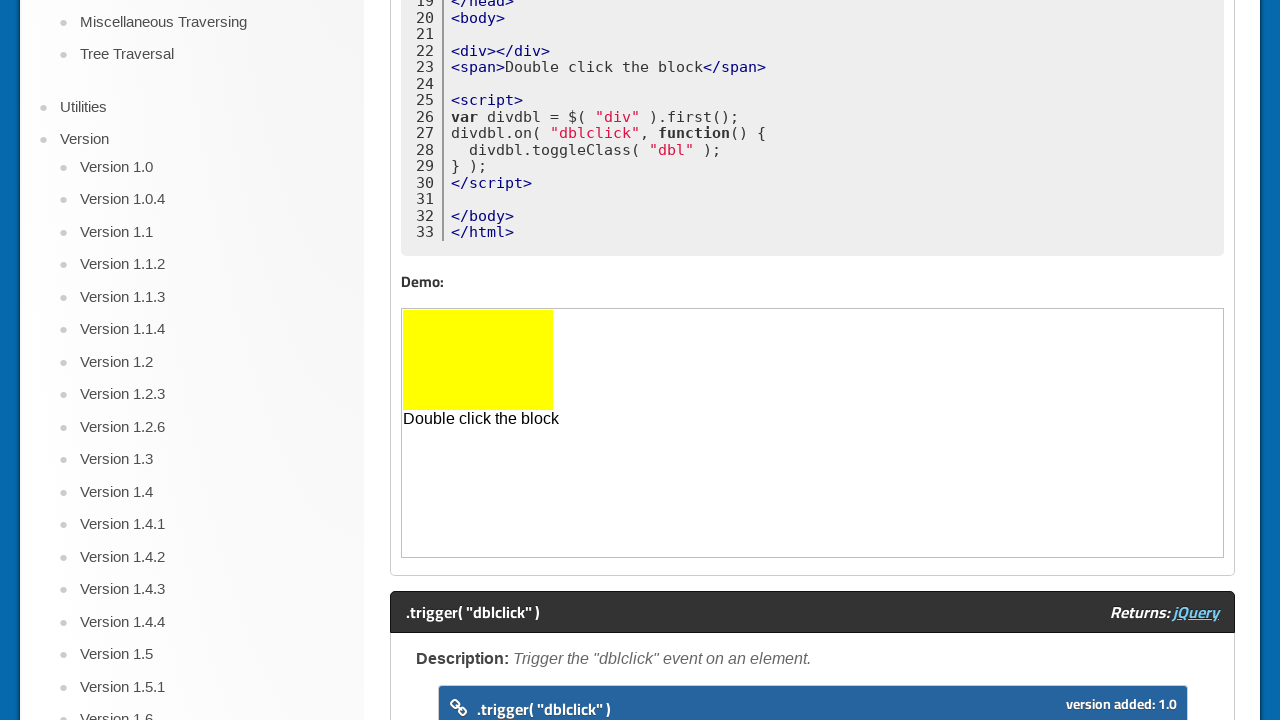

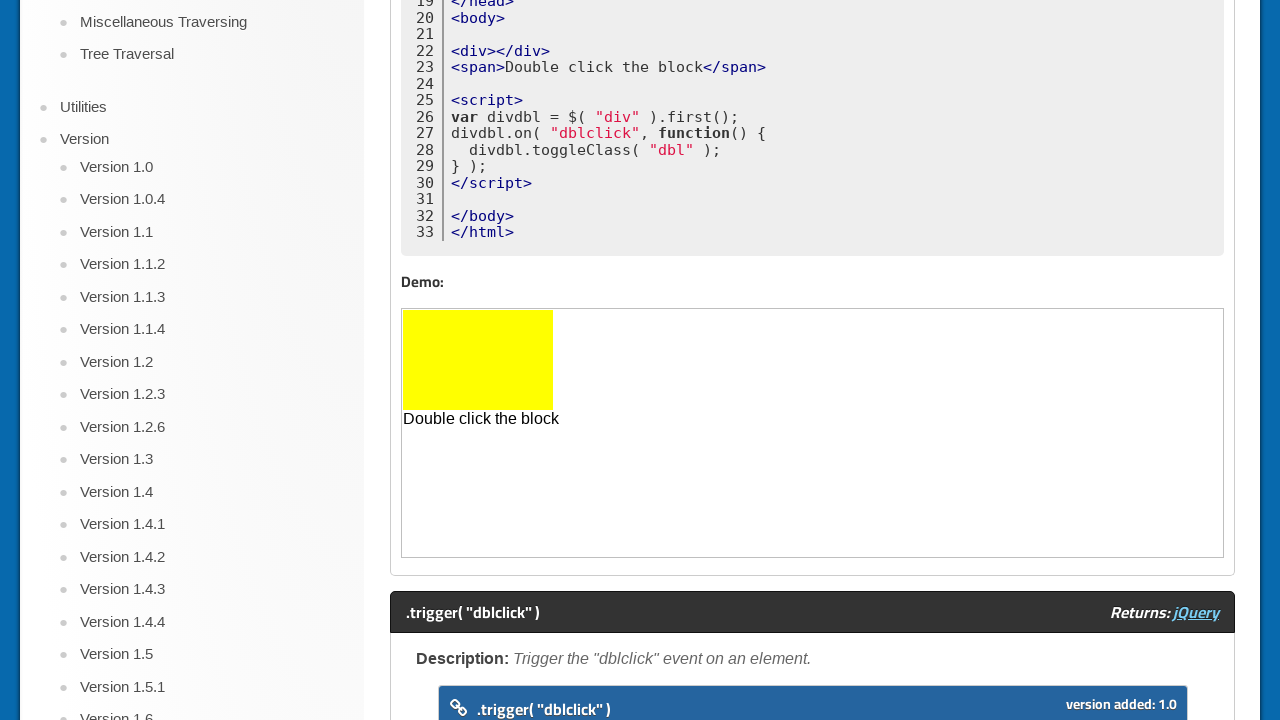